Tests interaction with iframes by filling first name and last name fields within a frame and verifying the confirmation text

Starting URL: https://letcode.in/frame

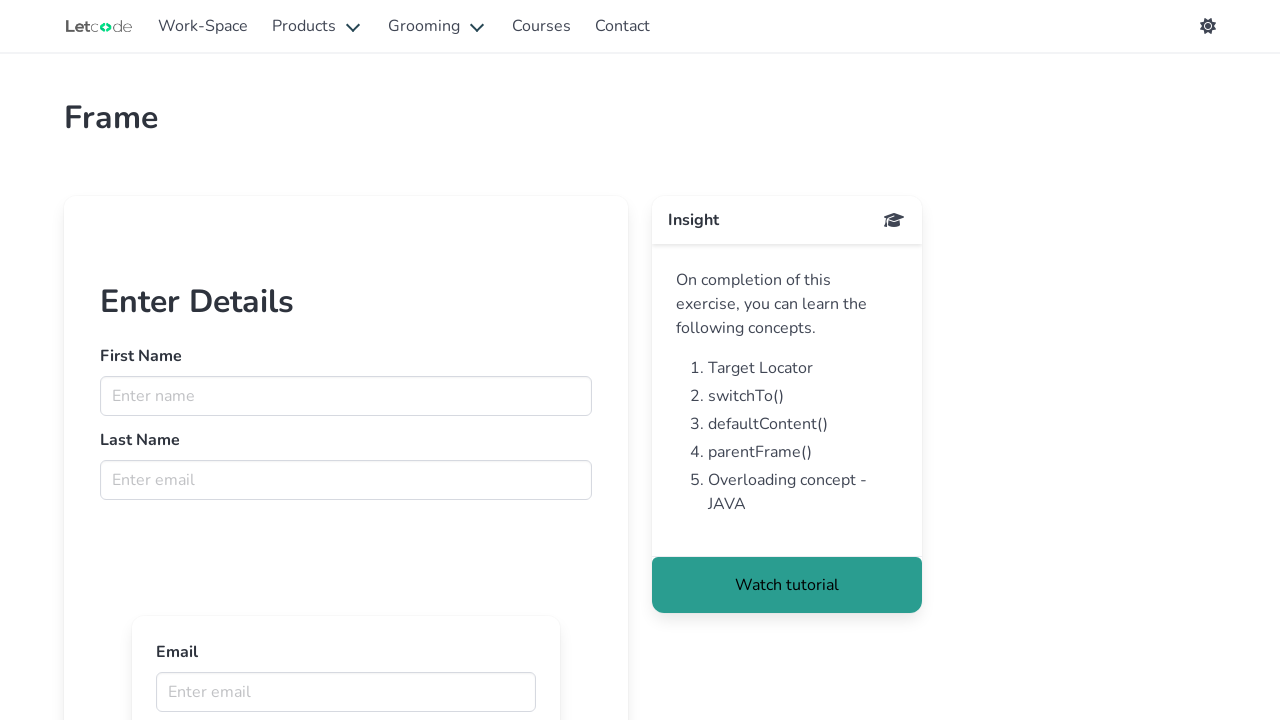

Located iframe with name 'firstFr'
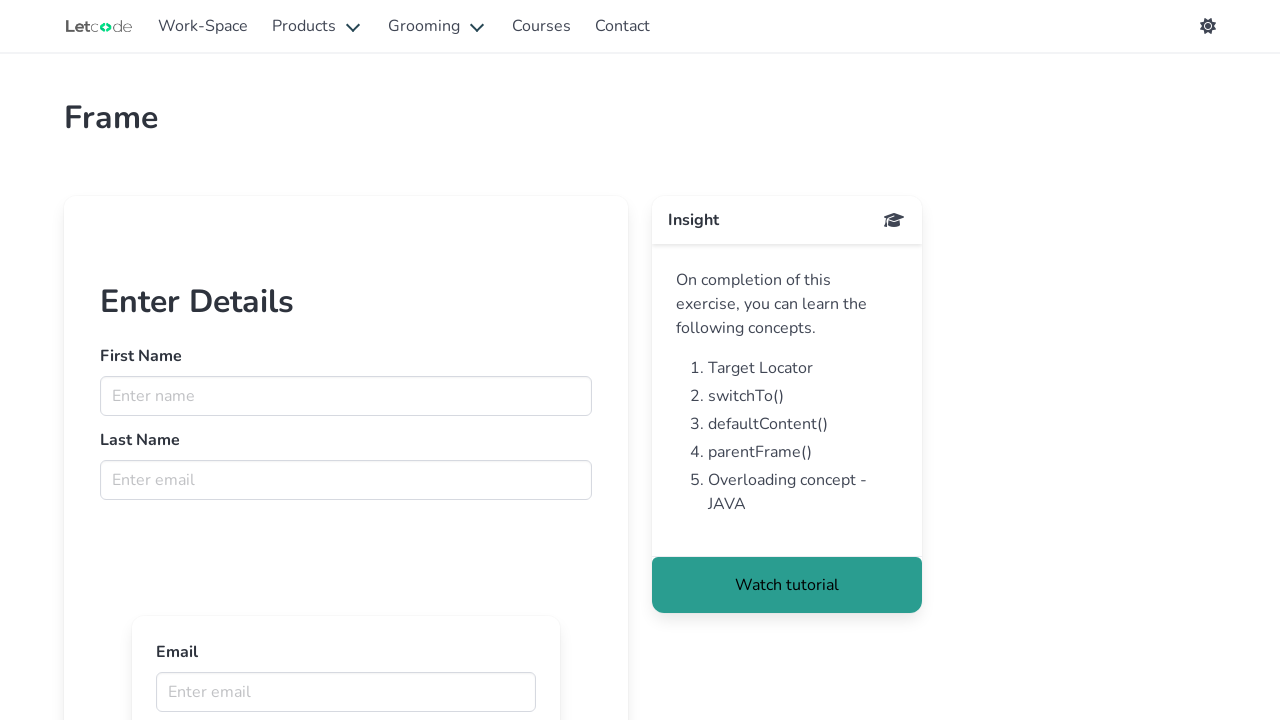

Filled first name field with 'Amit' in the frame on input[name='fname']
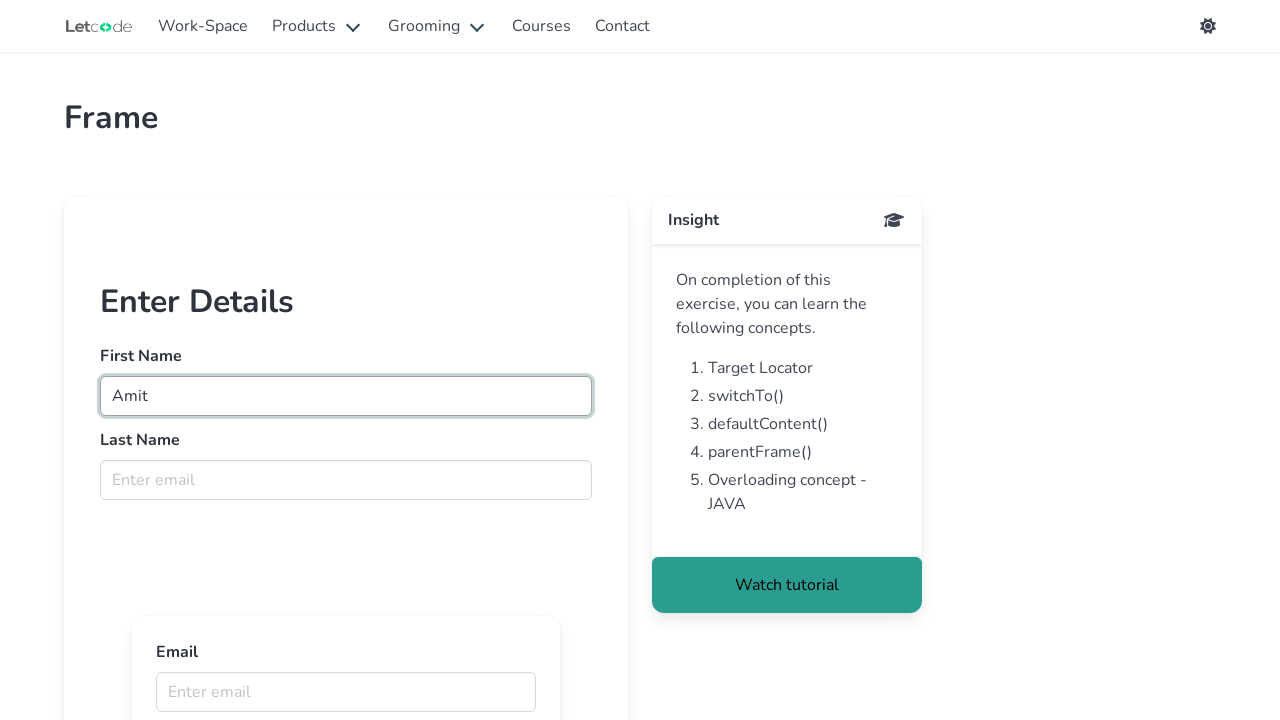

Filled last name field with 'Shokeen' in the frame on input[name='lname']
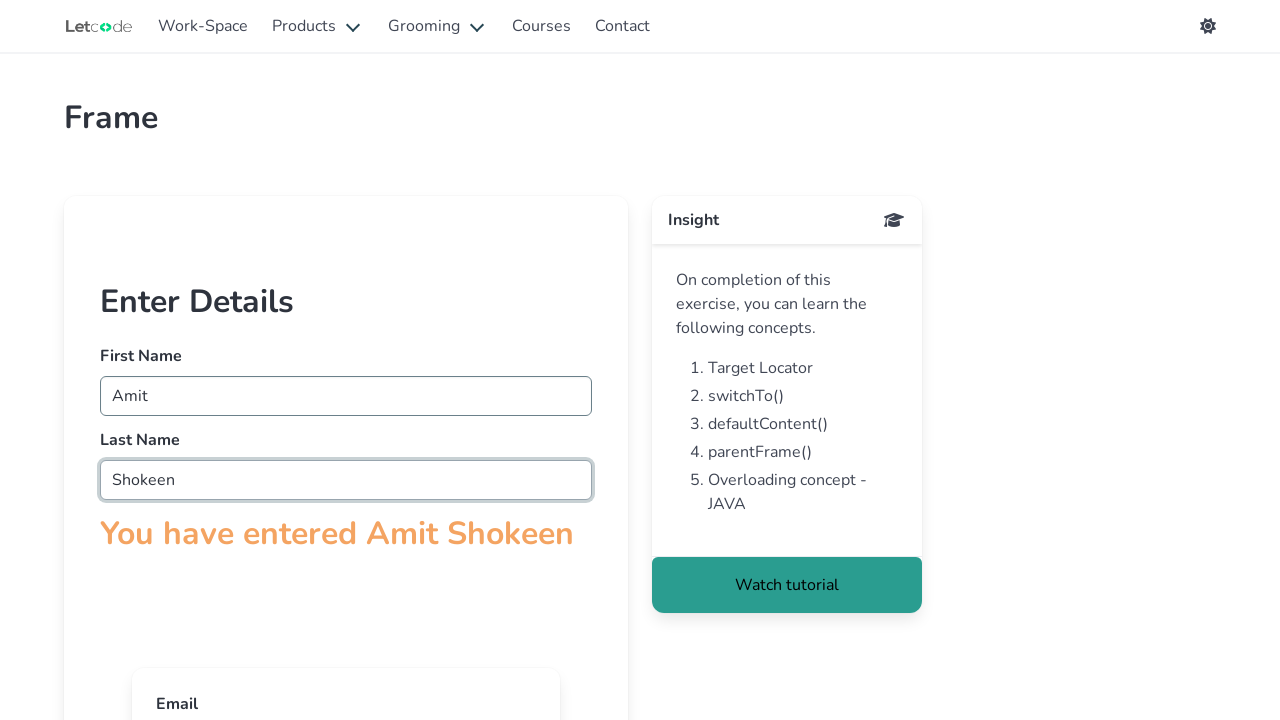

Retrieved confirmation text from the frame
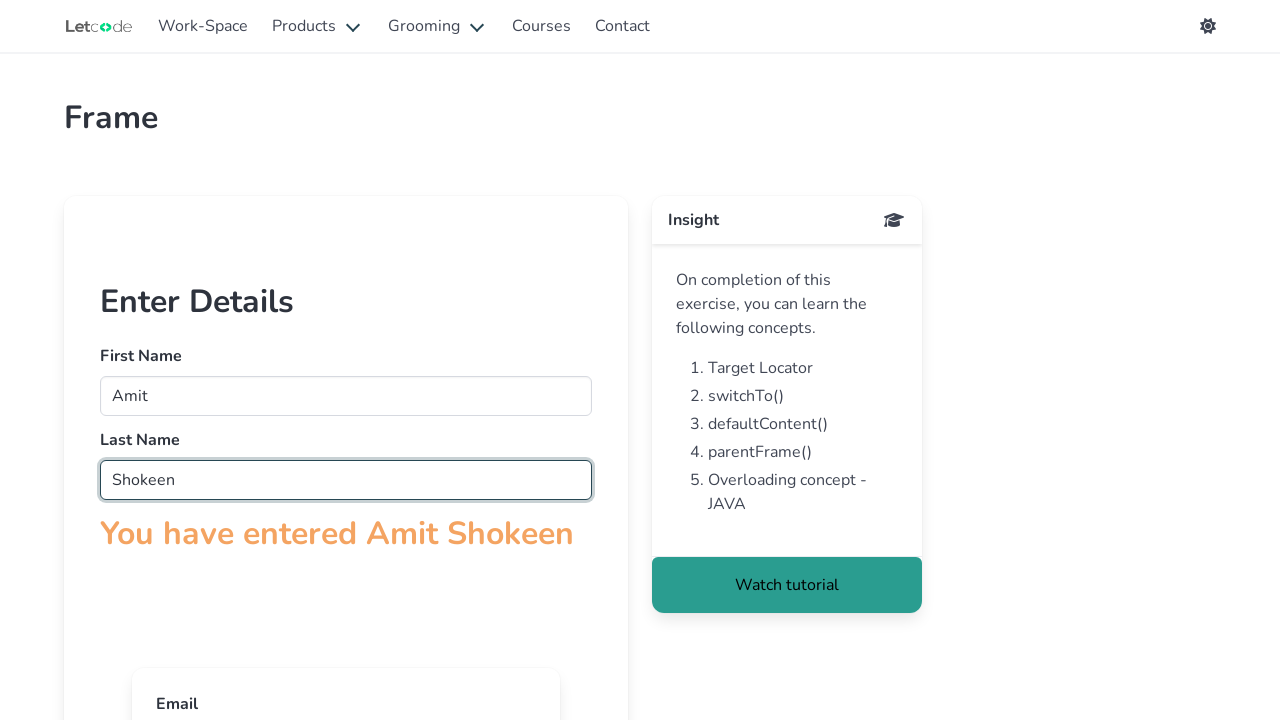

Verified confirmation text contains 'You have entered'
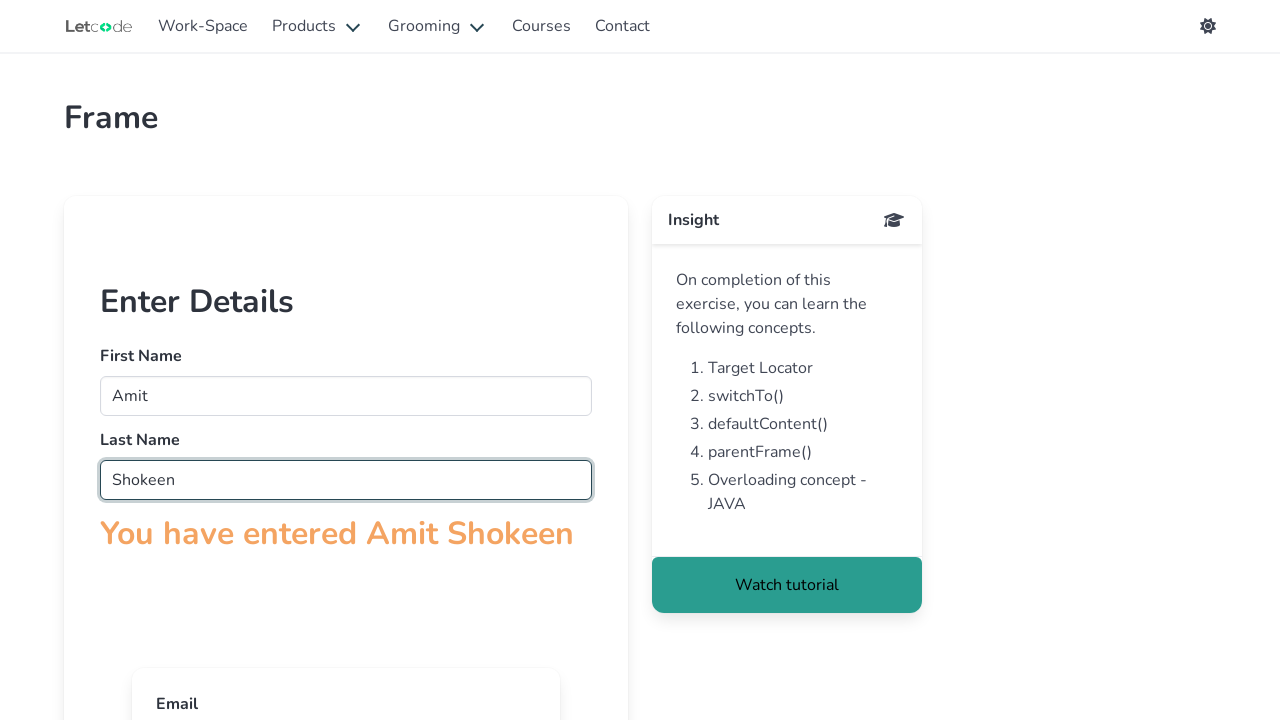

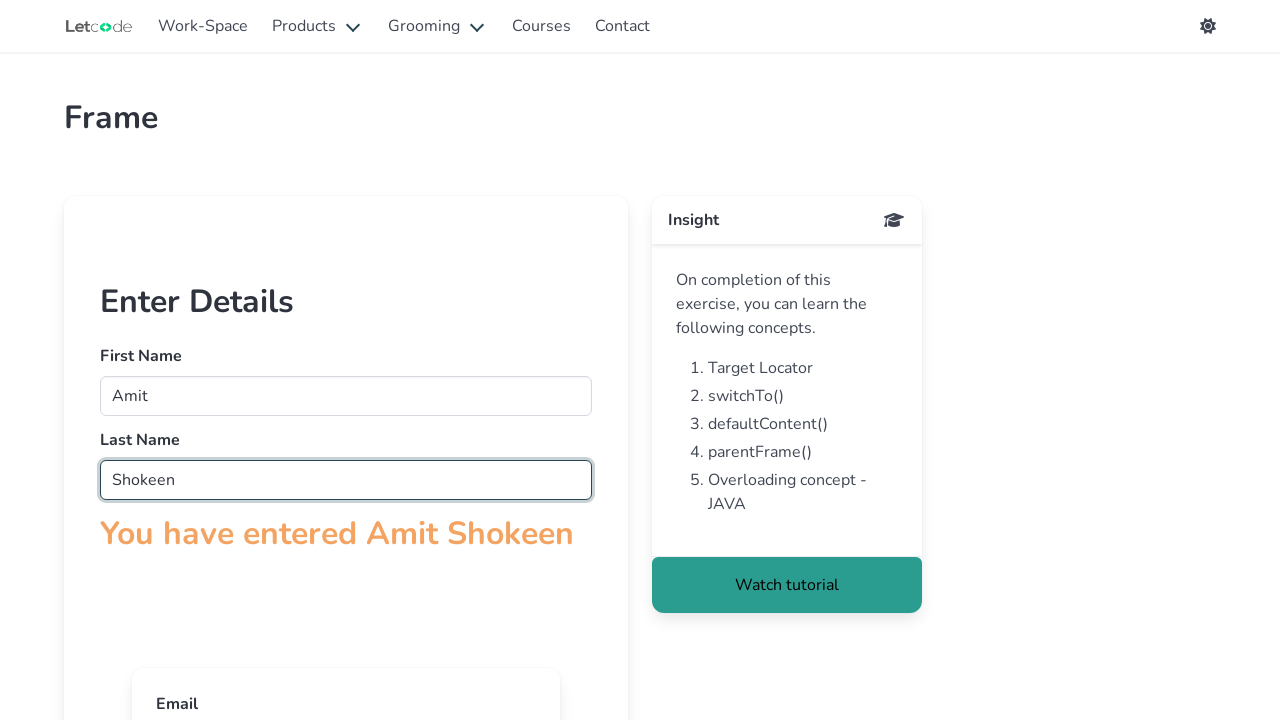